Tests a wait functionality by waiting for a verify button to become clickable, clicking it, and verifying that a success message is displayed.

Starting URL: http://suninjuly.github.io/wait2.html

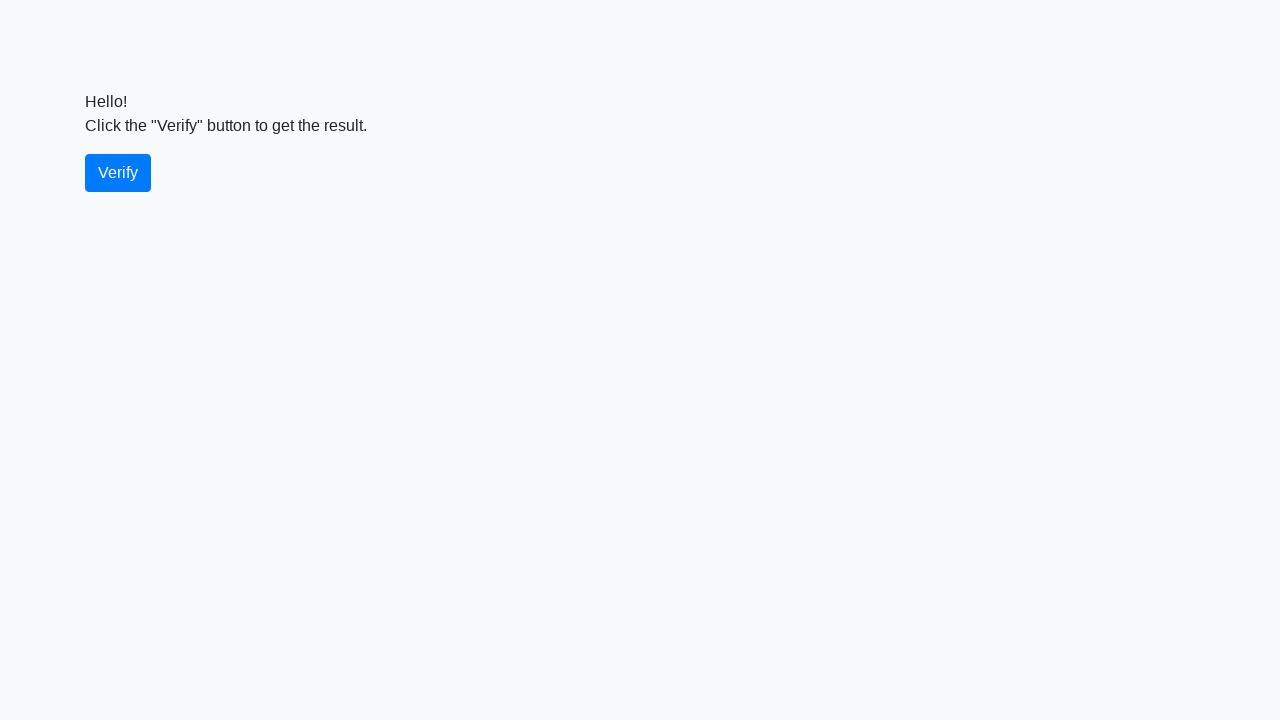

Waited for verify button to become visible
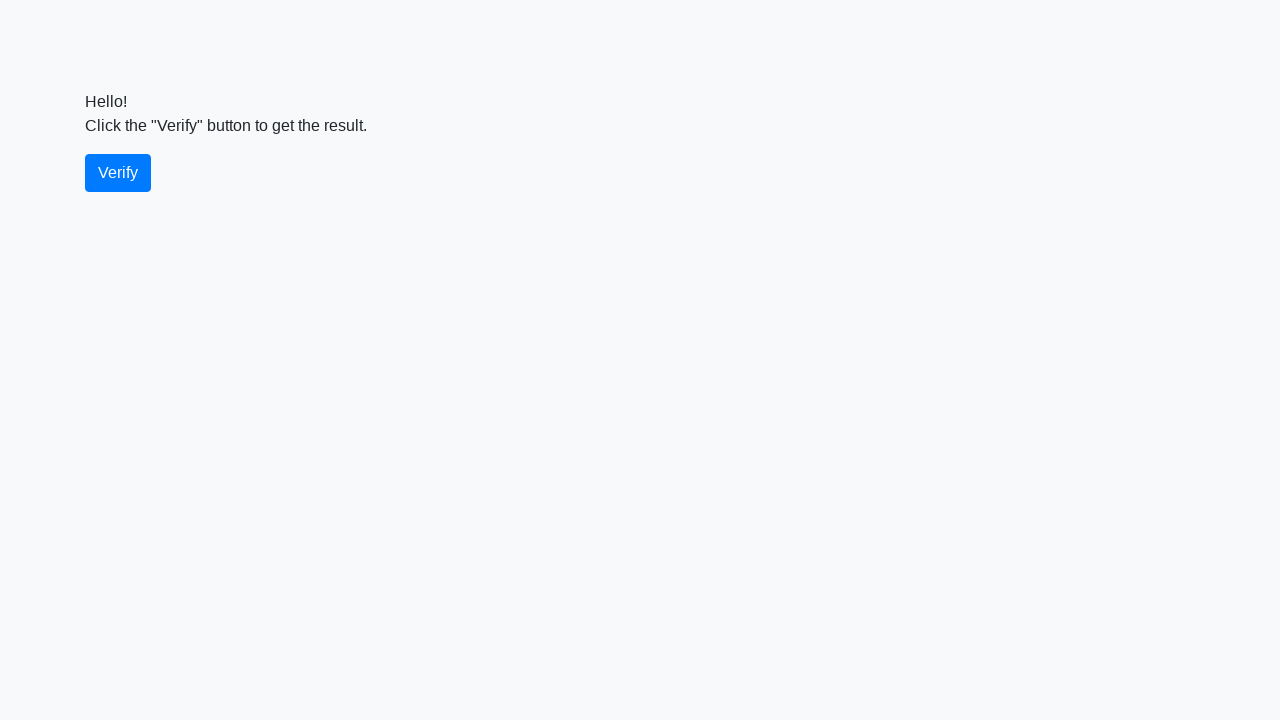

Clicked the verify button at (118, 173) on #verify
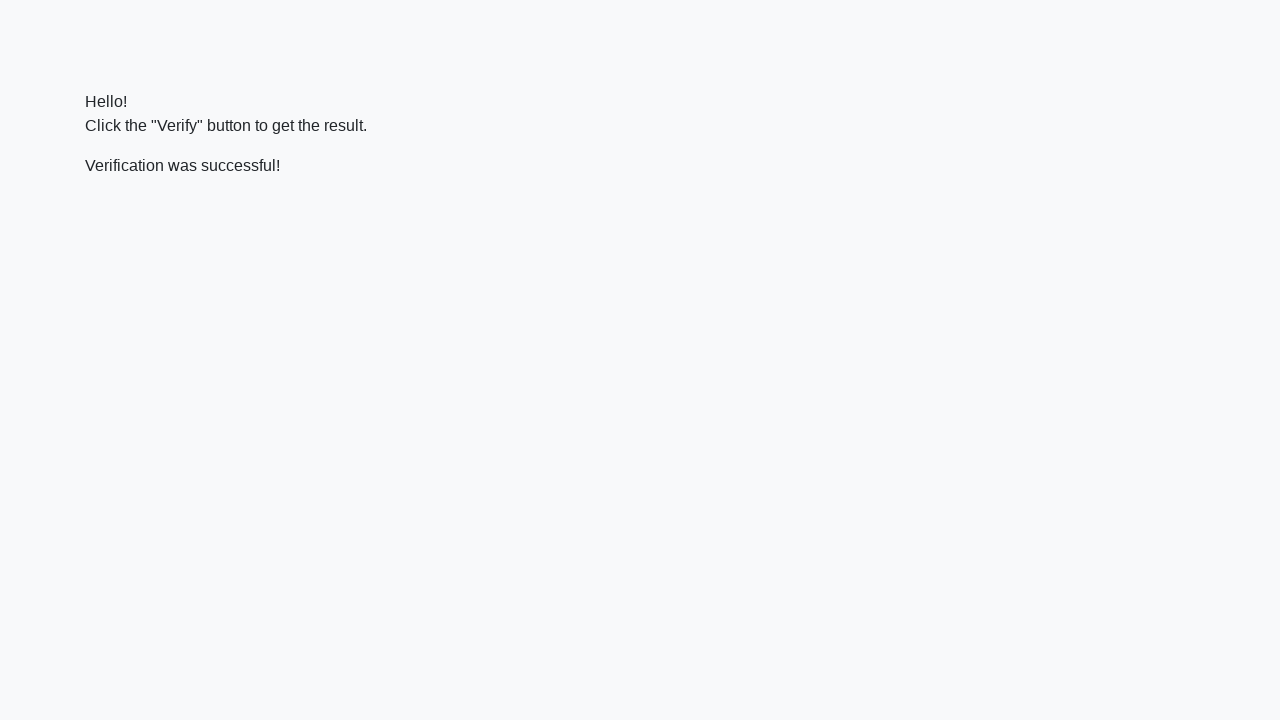

Waited for success message to become visible
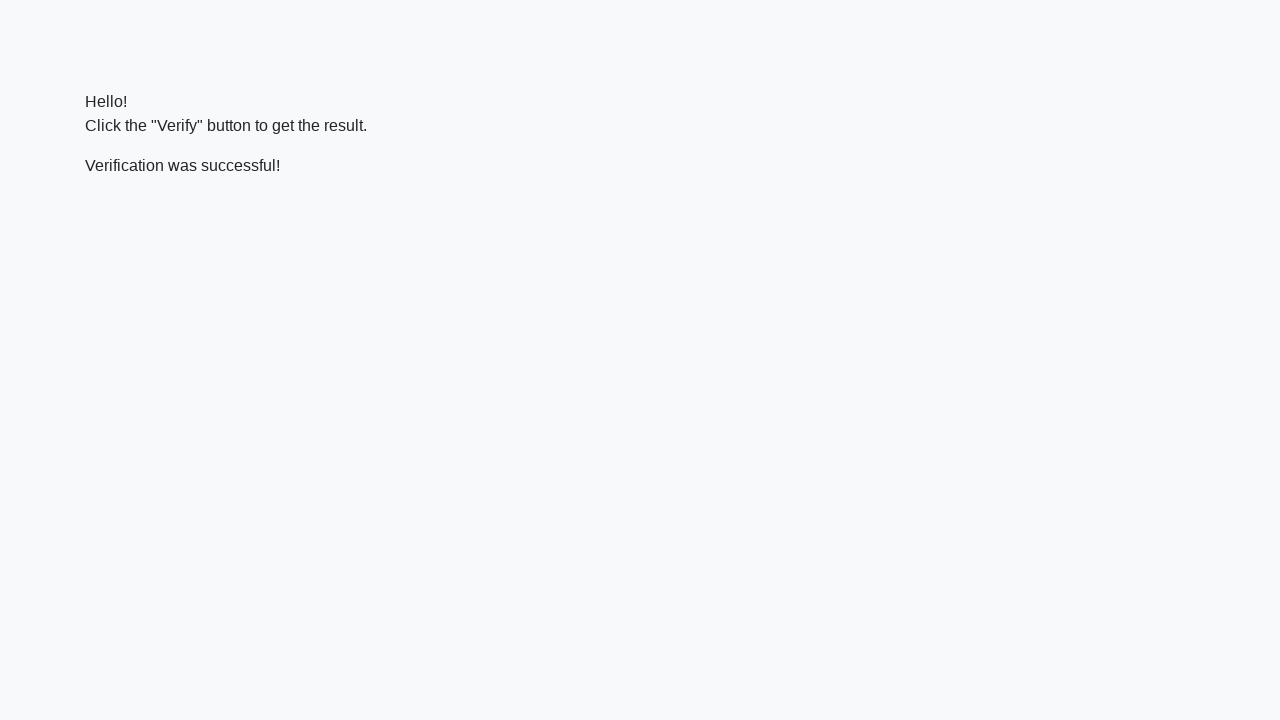

Verified success message contains 'successful'
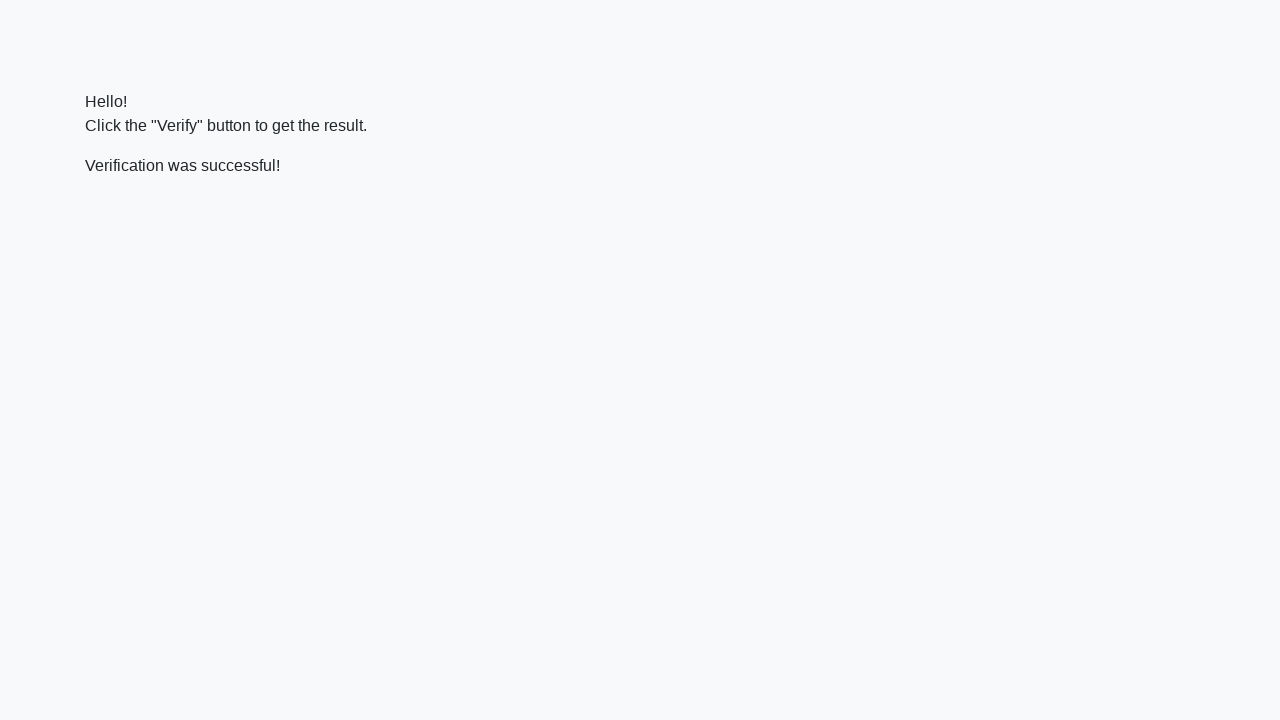

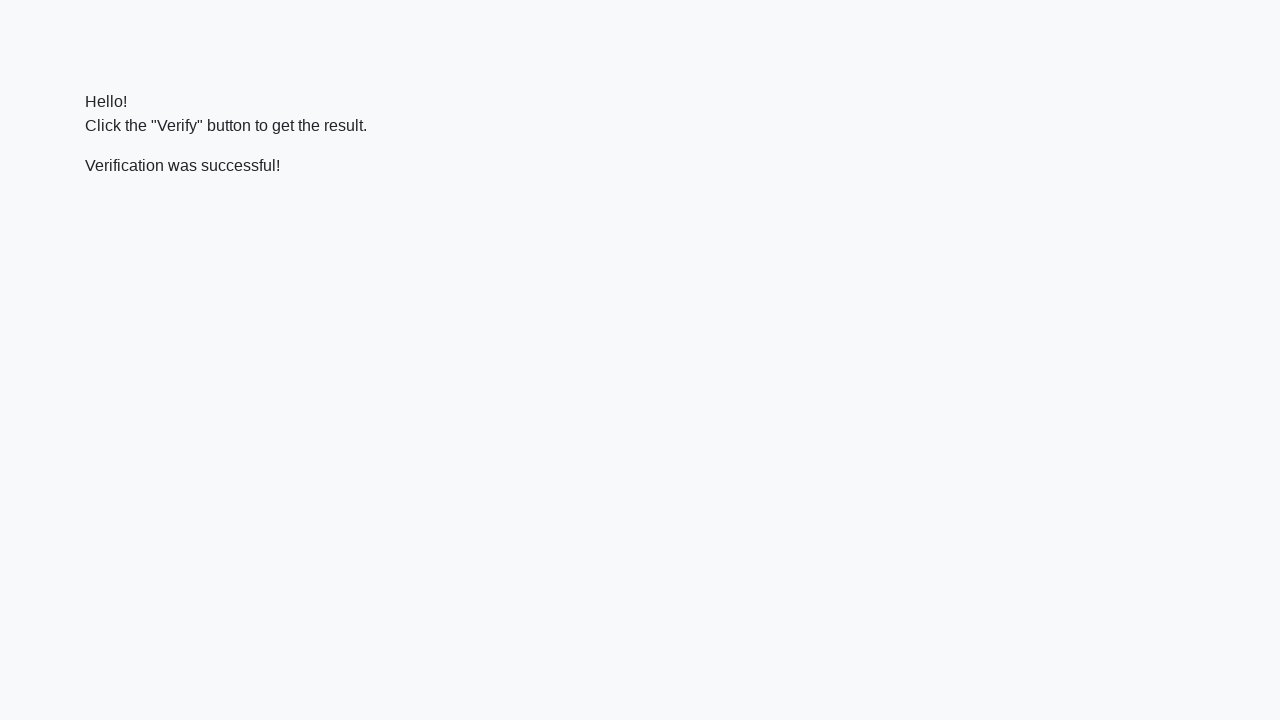